Tests handling of browser windows by clicking a link that opens a new window and switching to it

Starting URL: https://opensource-demo.orangehrmlive.com/web/index.php/auth/login

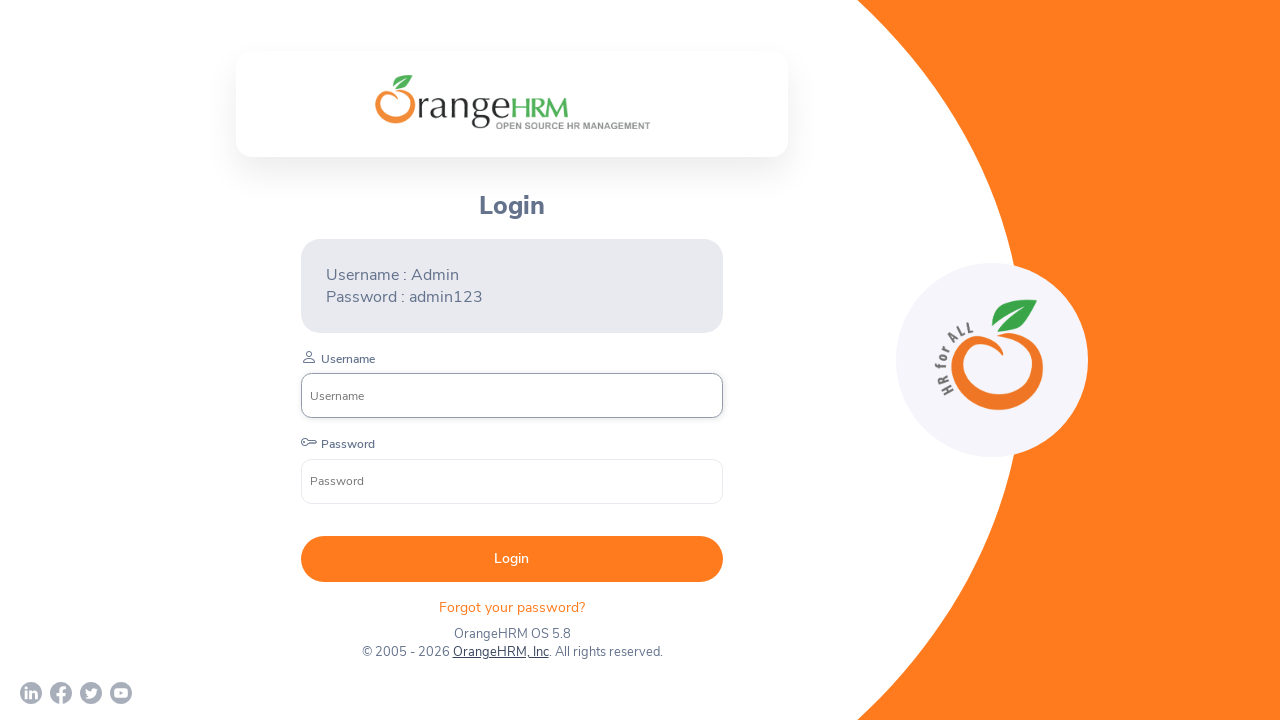

Clicked link that opens new window to orangehrm.com at (500, 652) on a[href='http://www.orangehrm.com']
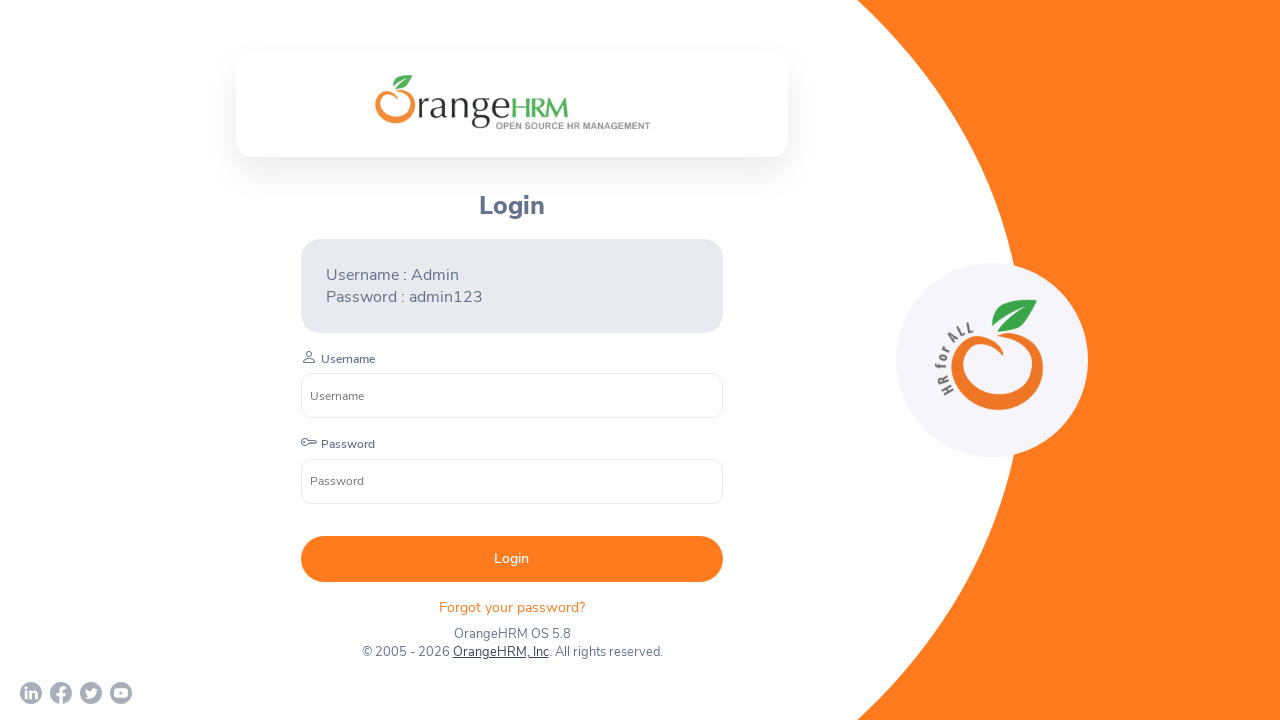

New window popup captured and switched to new page context
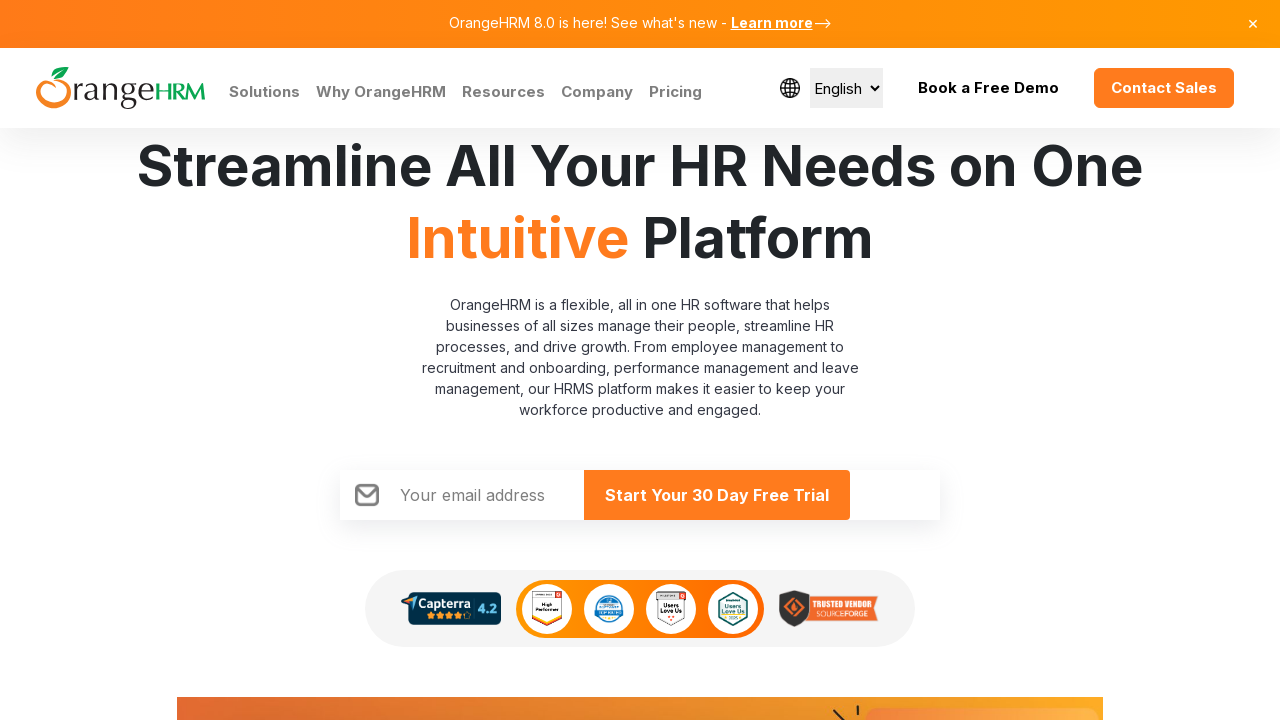

Retrieved title of new window: Human Resources Management Software | HRMS | OrangeHRM
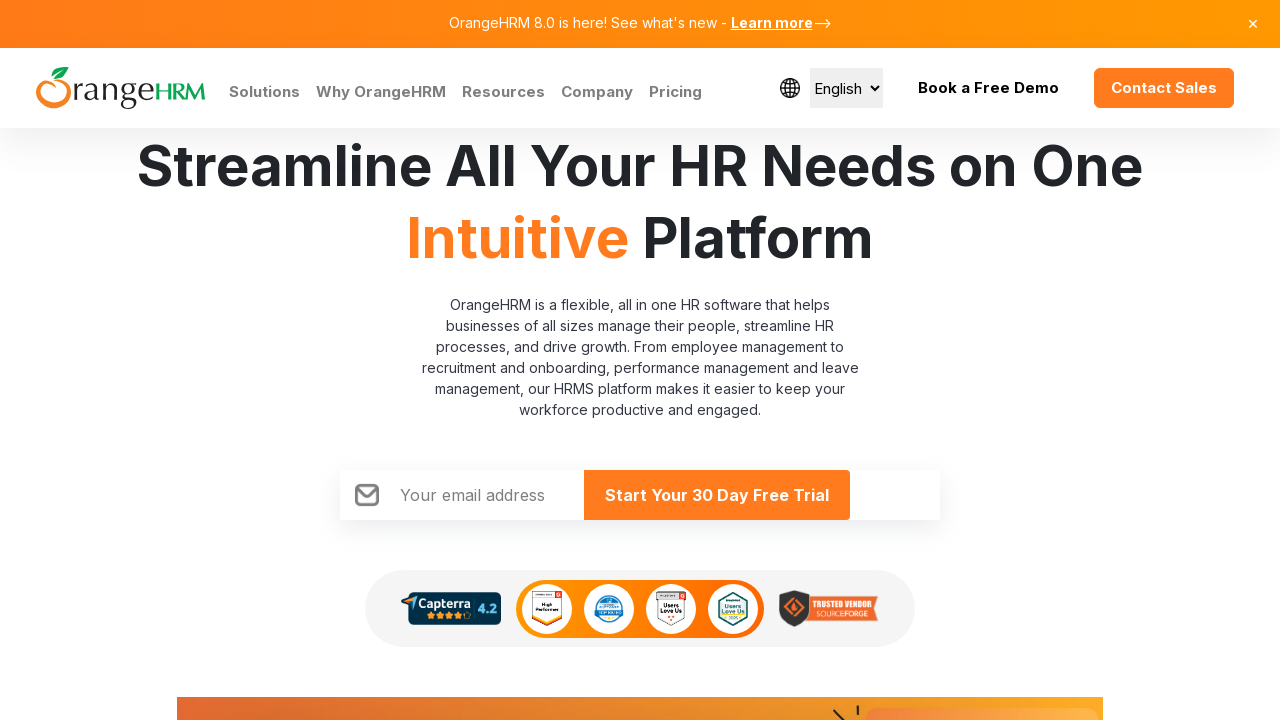

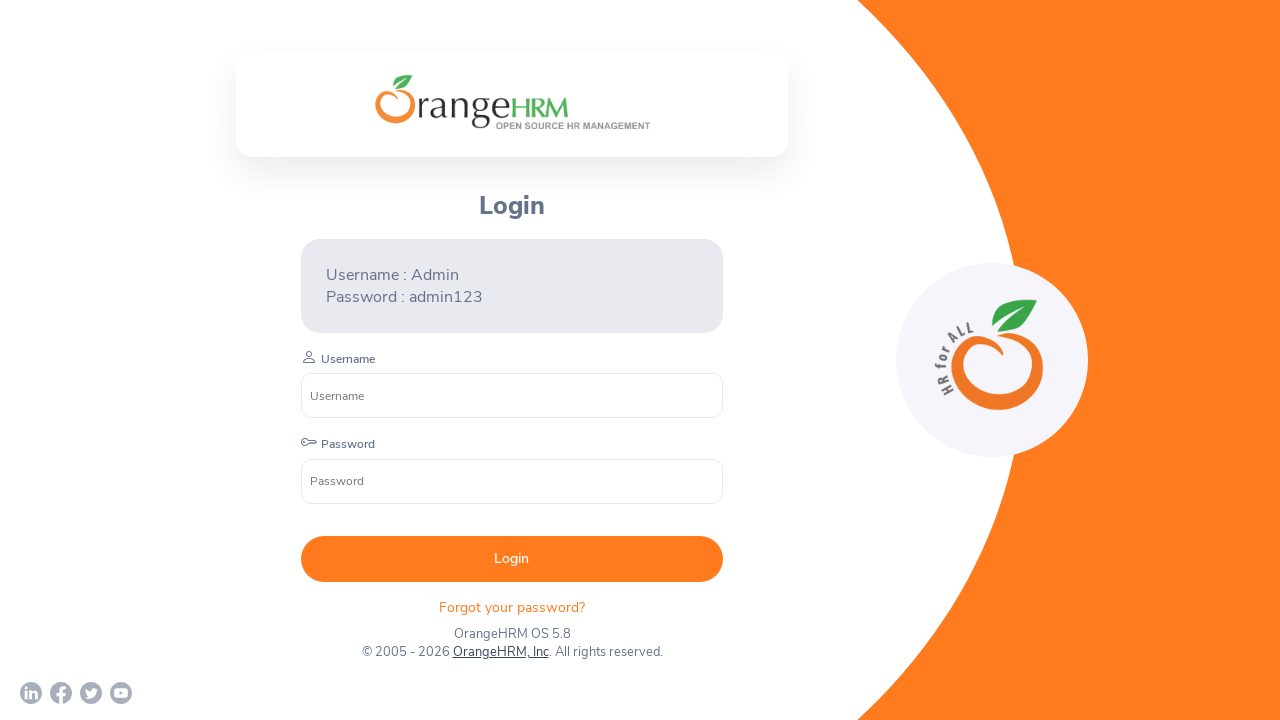